Tests JavaScript confirm alert handling by clicking a button that triggers a confirm dialog and then dismissing the alert

Starting URL: https://demoqa.com/alerts

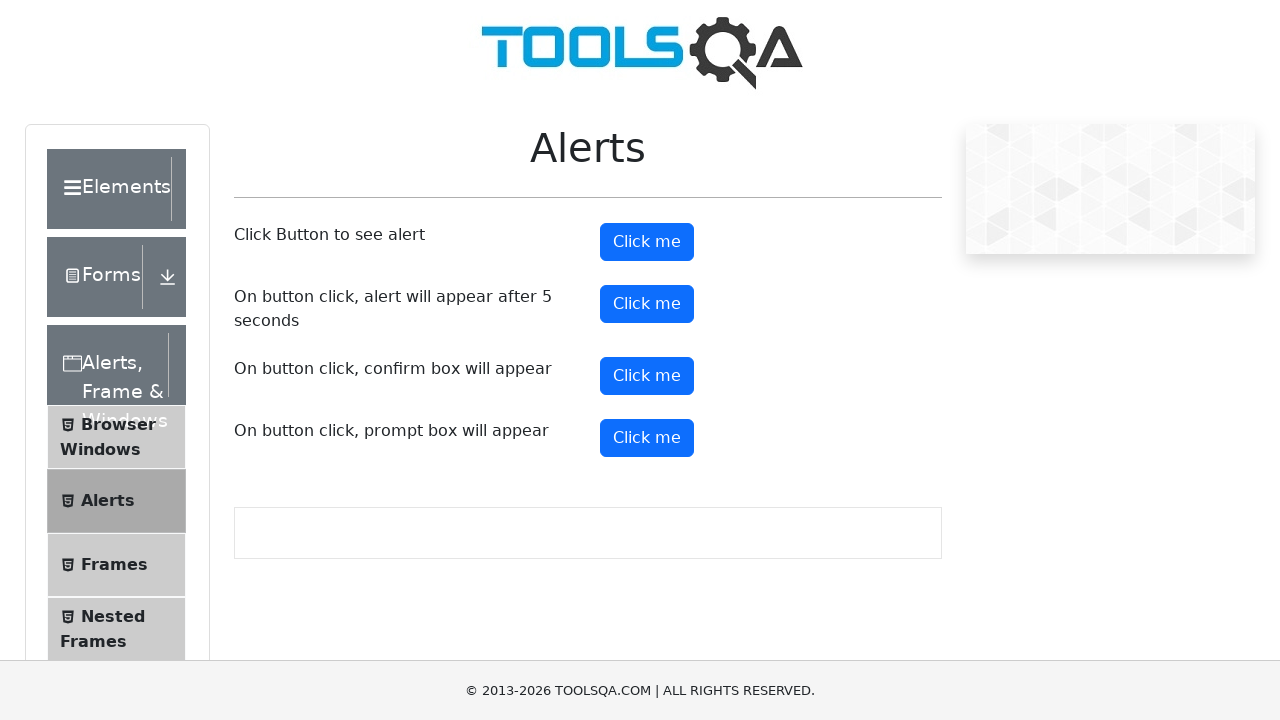

Clicked confirm button to trigger alert at (647, 376) on #confirmButton
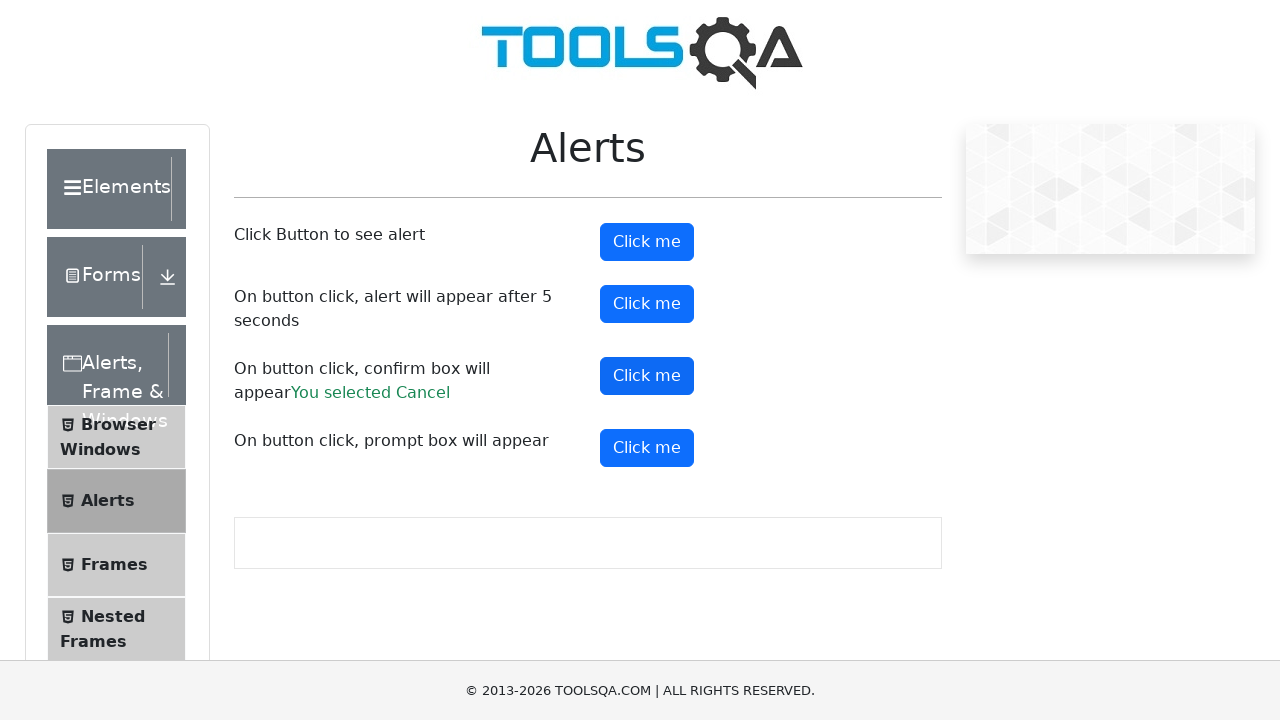

Set up dialog handler to dismiss alerts
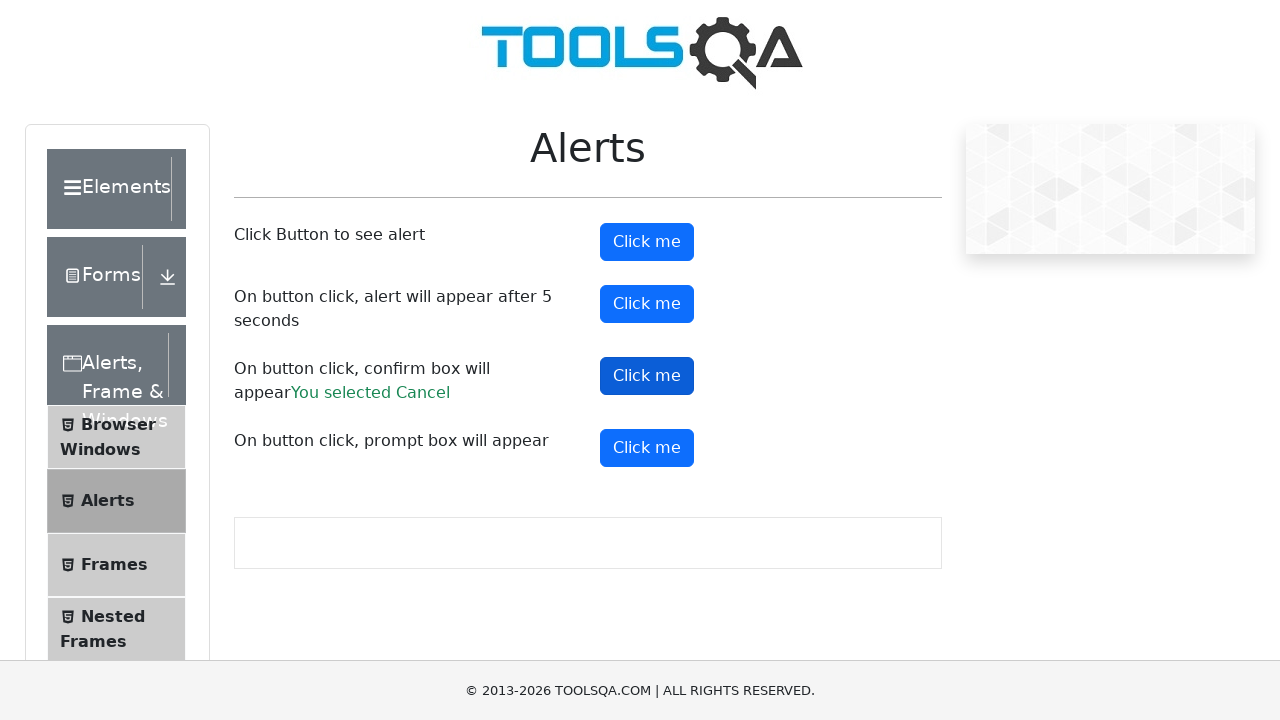

Clicked confirm button again to trigger and handle the confirm dialog at (647, 376) on #confirmButton
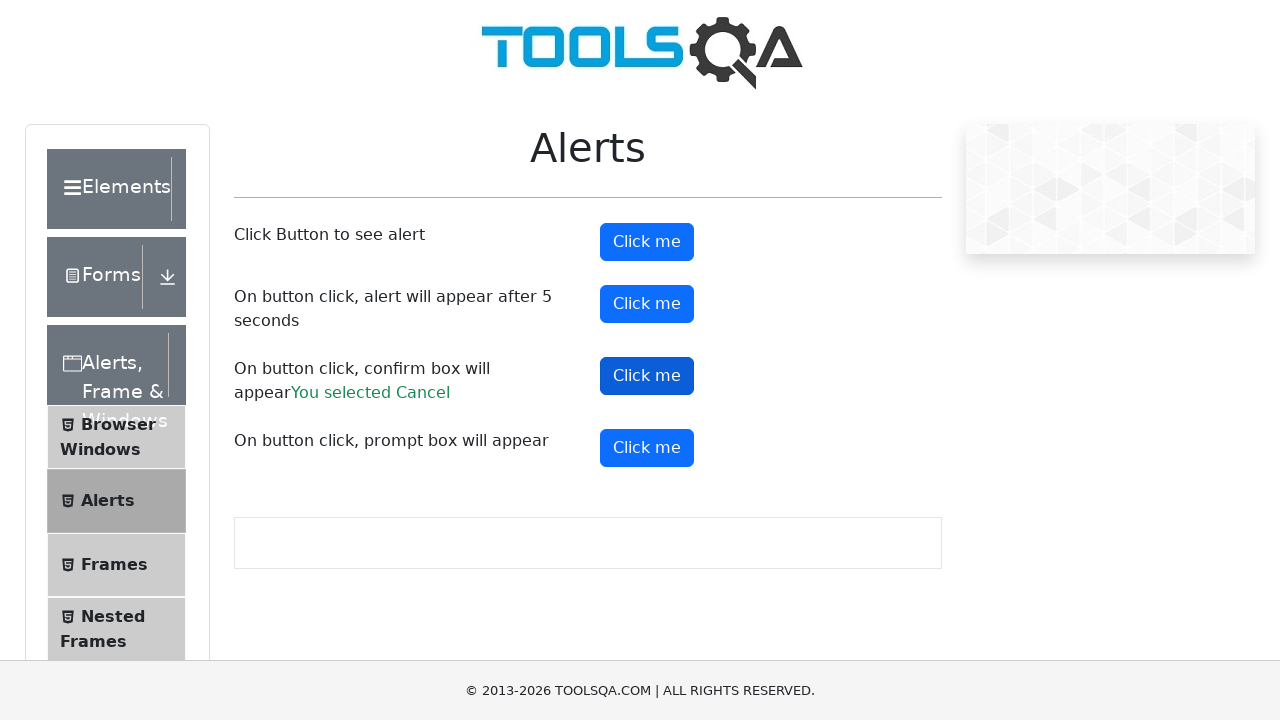

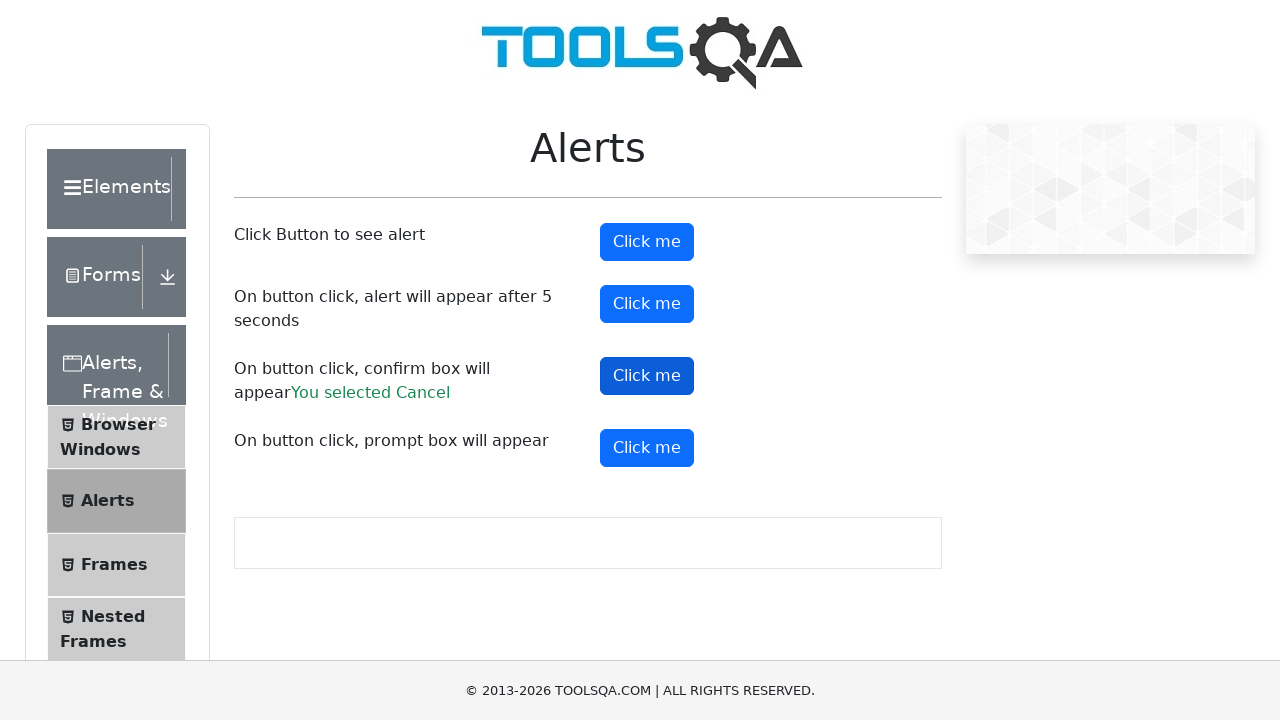